Searches for shoes on ShopClues wholesale page and clicks on the first product in the search results

Starting URL: https://www.shopclues.com/wholesale.html

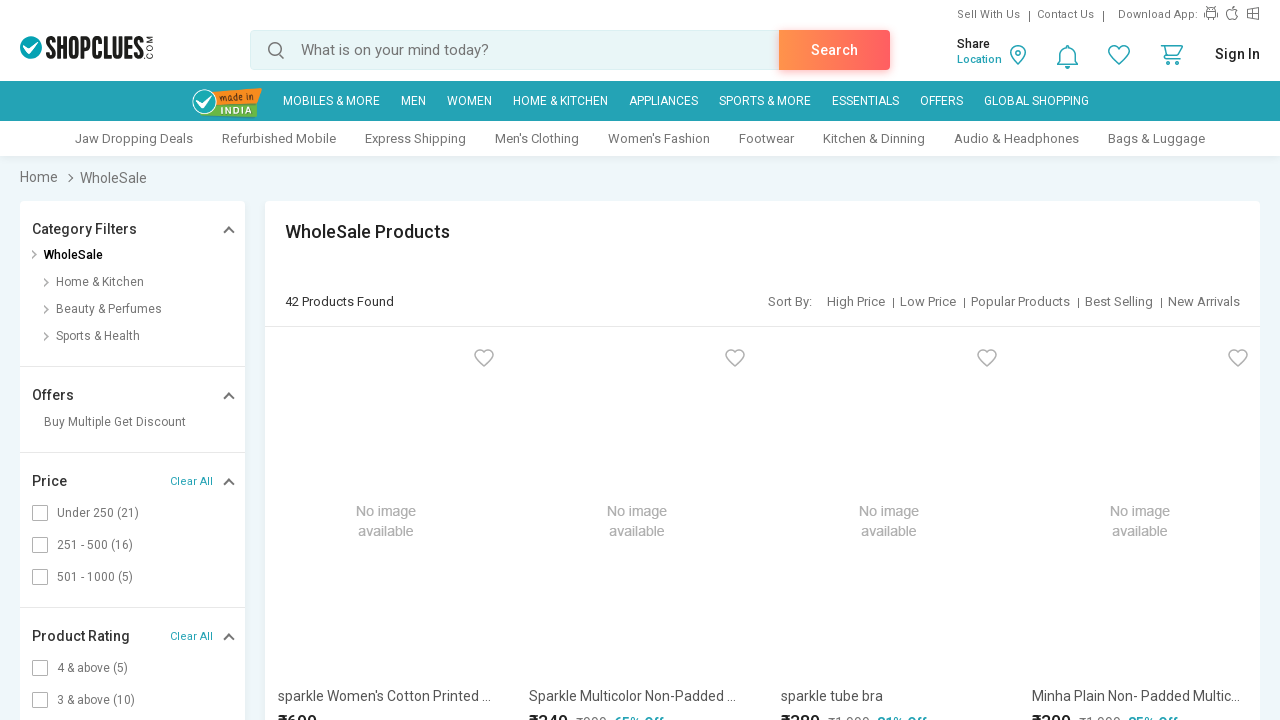

Filled search box with 'shoes' on #autocomplete
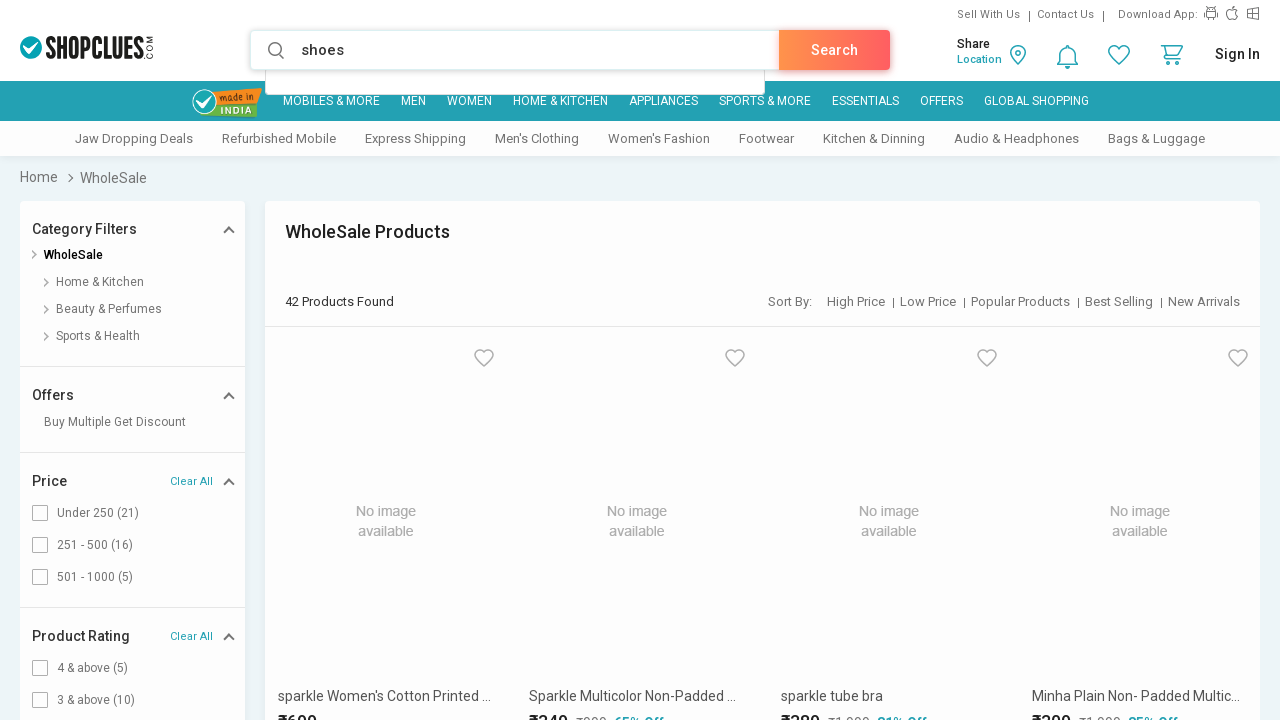

Pressed Enter to search for shoes on #autocomplete
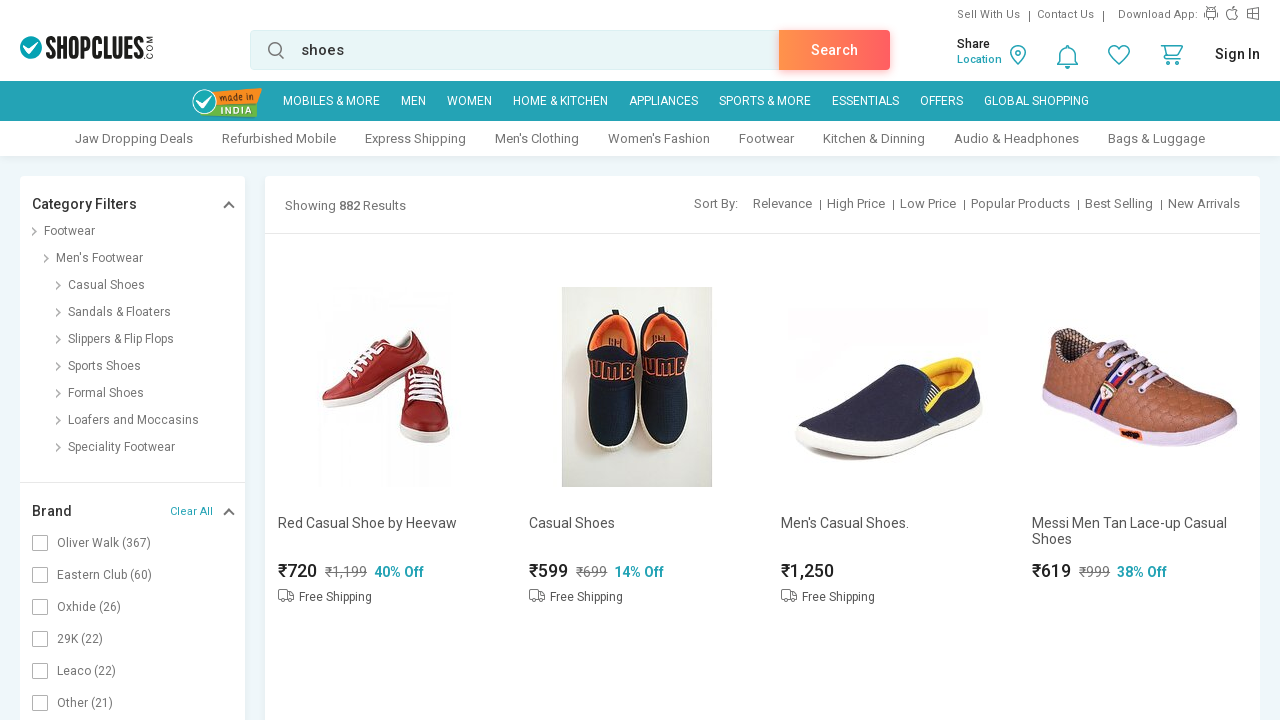

Search results loaded and product list appeared
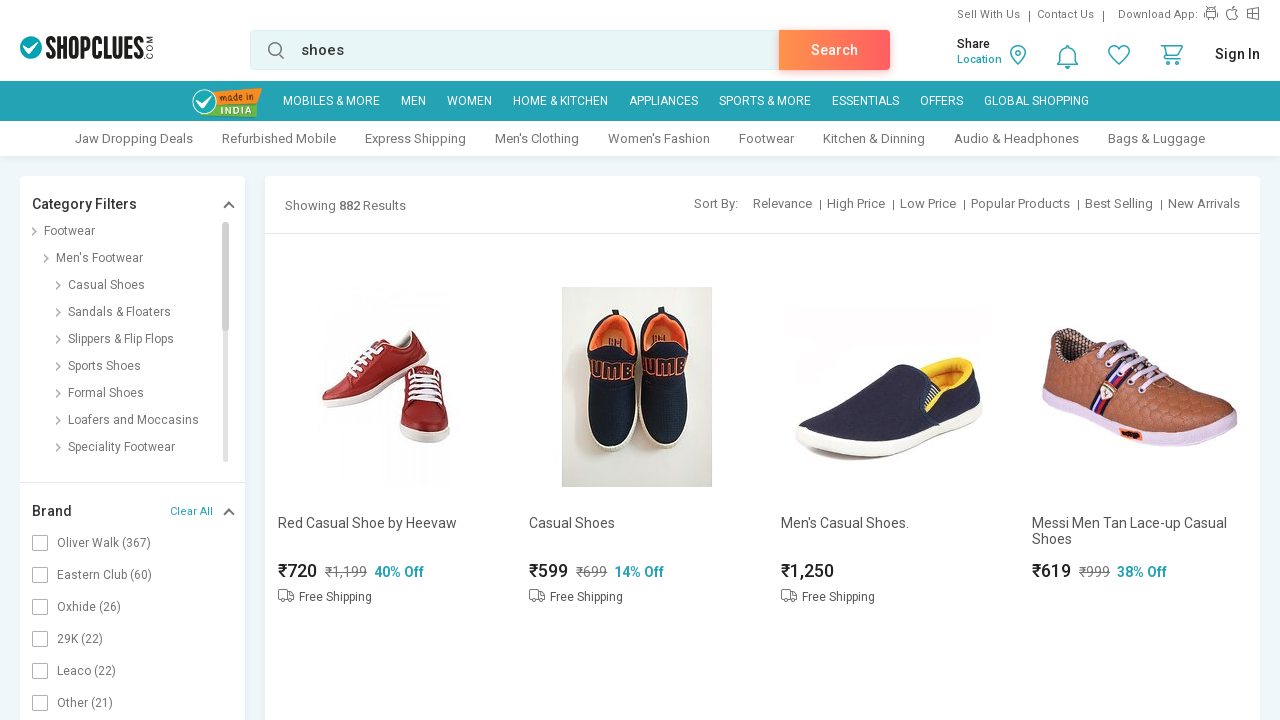

Clicked on the first product in search results at (385, 534) on //*[@id="product_list"]/div[2]/div[1]/a/h2
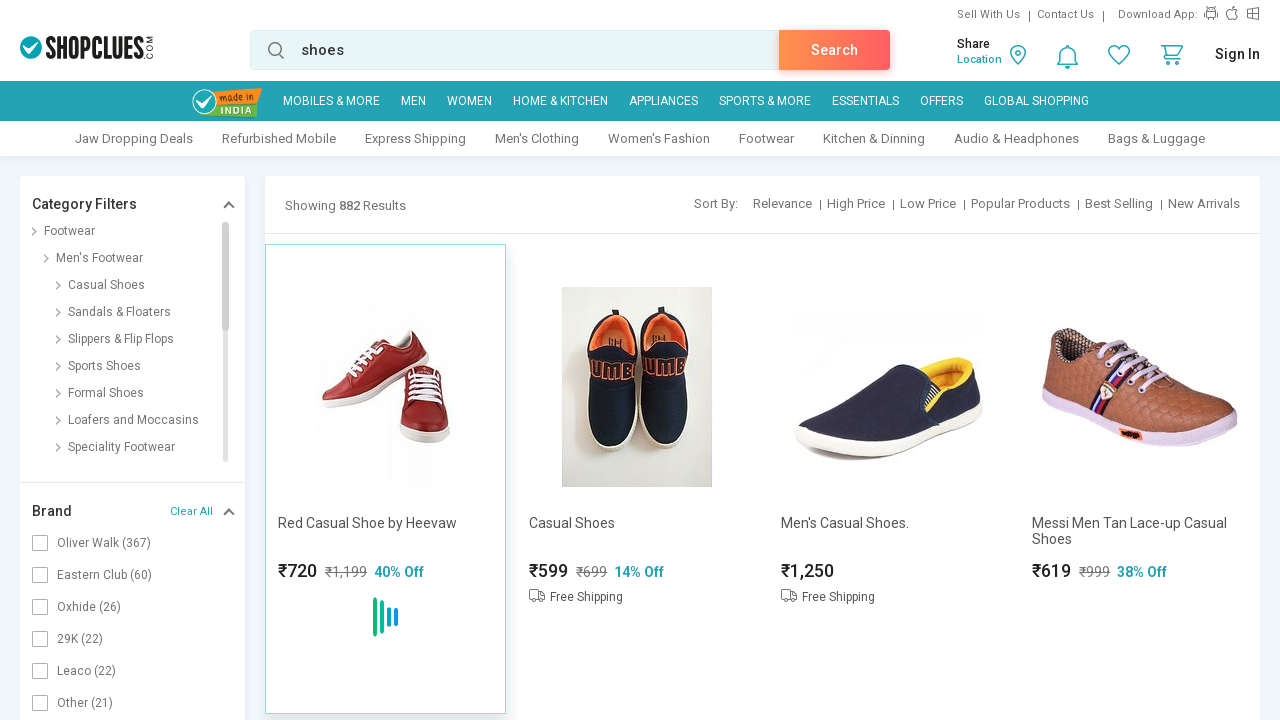

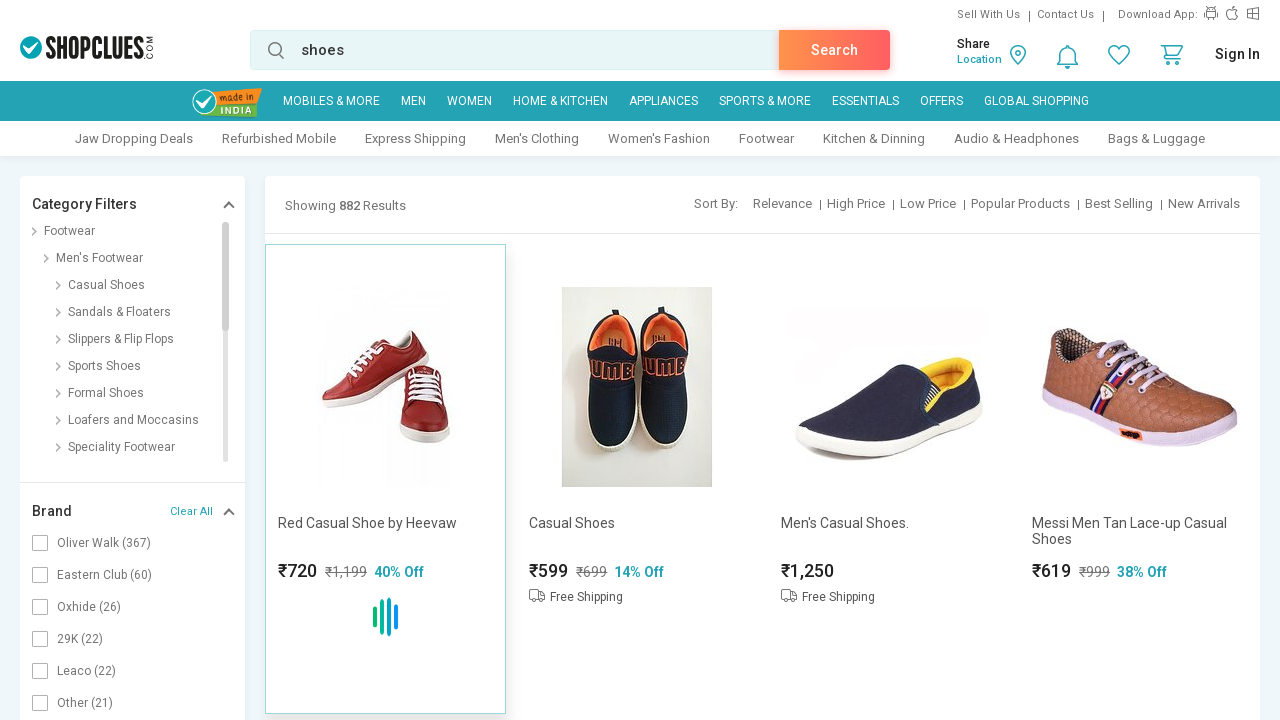